Basic UI test that navigates to Rahul Shetty Academy website and retrieves the page title and current URL

Starting URL: https://rahulshettyacademy.com

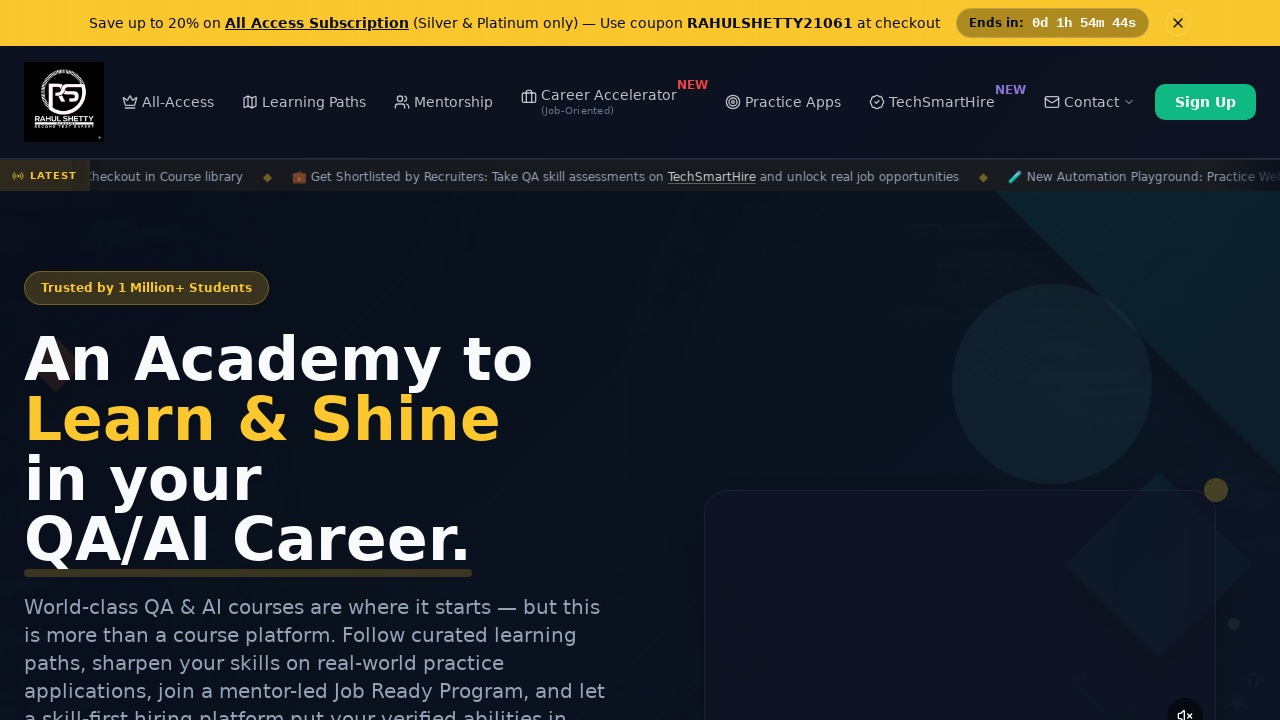

Retrieved page title
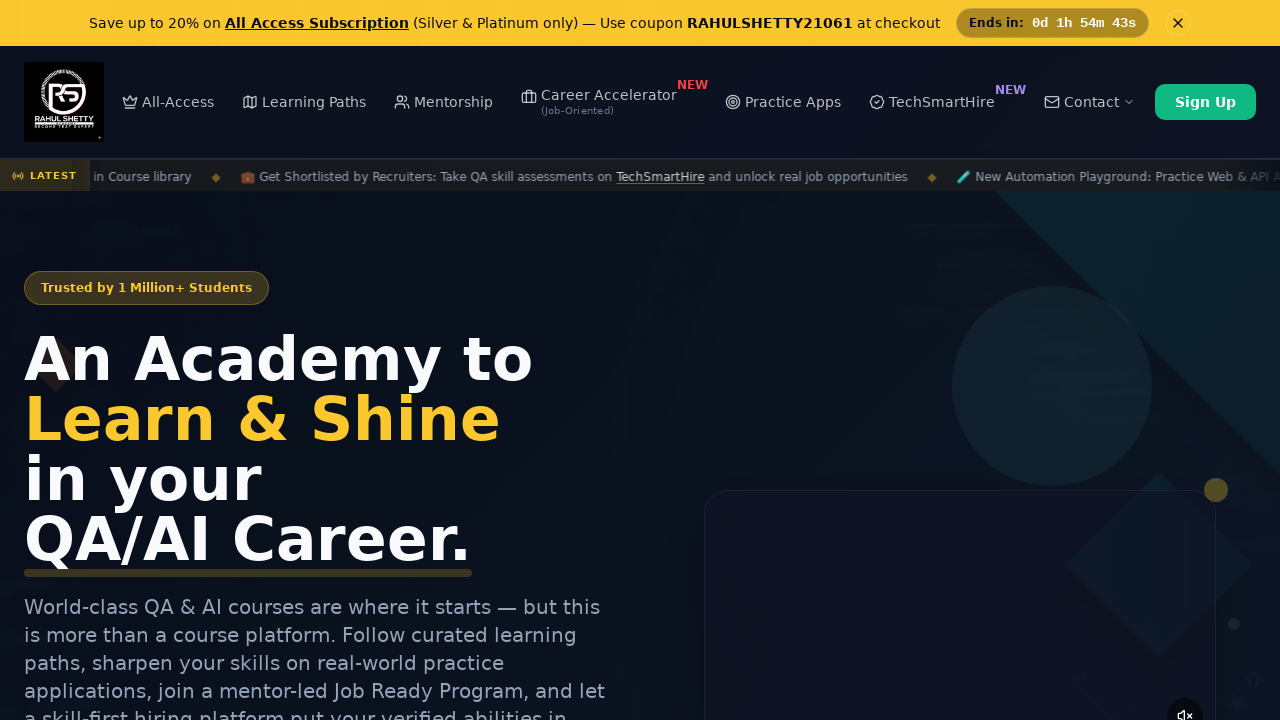

Retrieved current URL
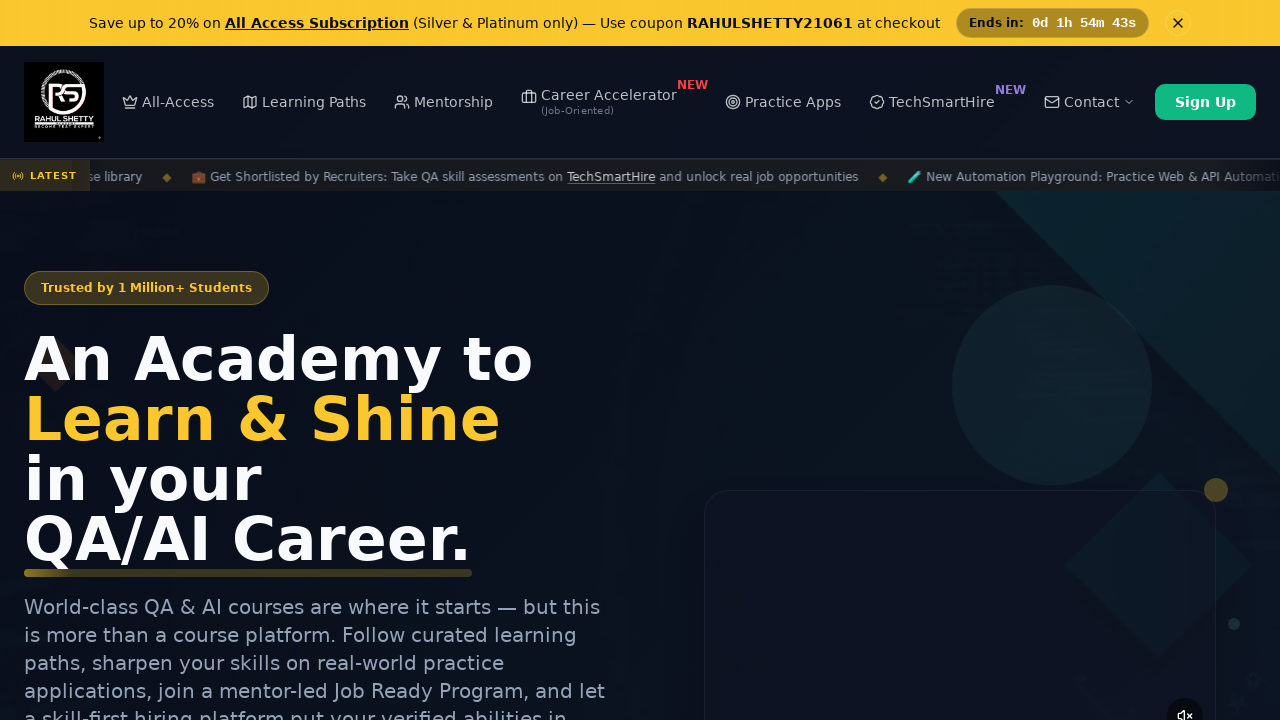

Page fully loaded (domcontentloaded state)
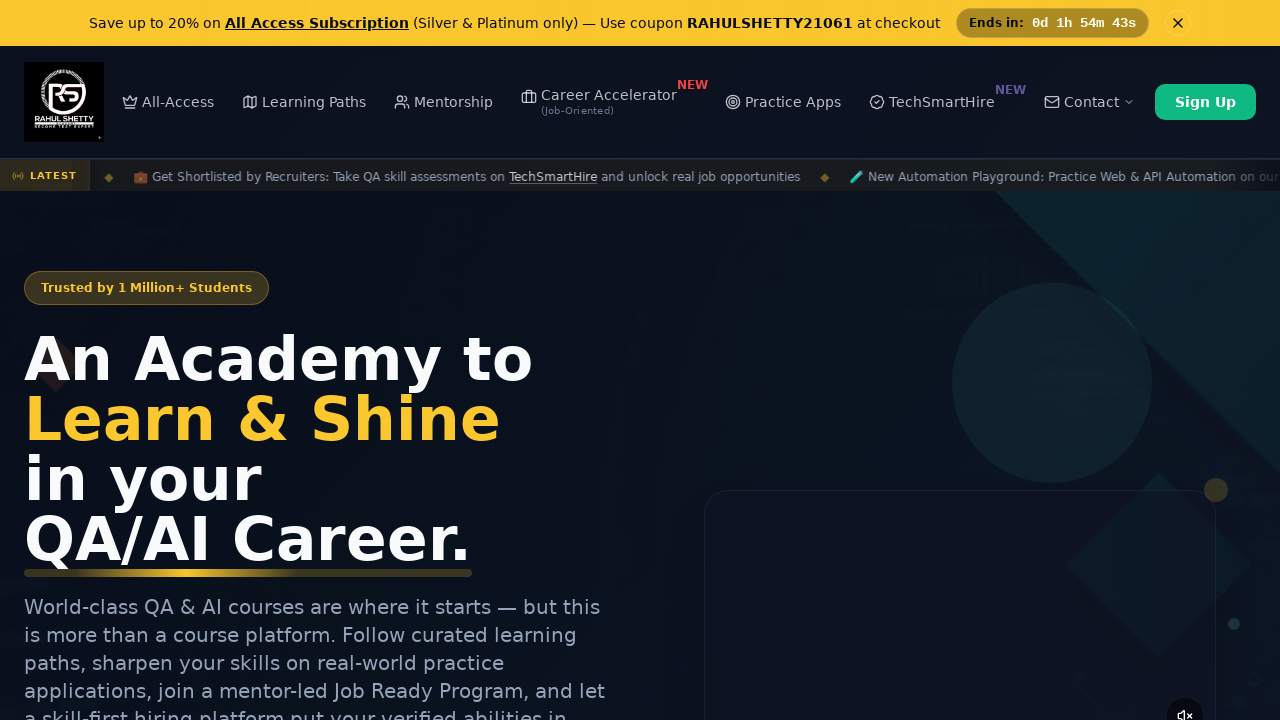

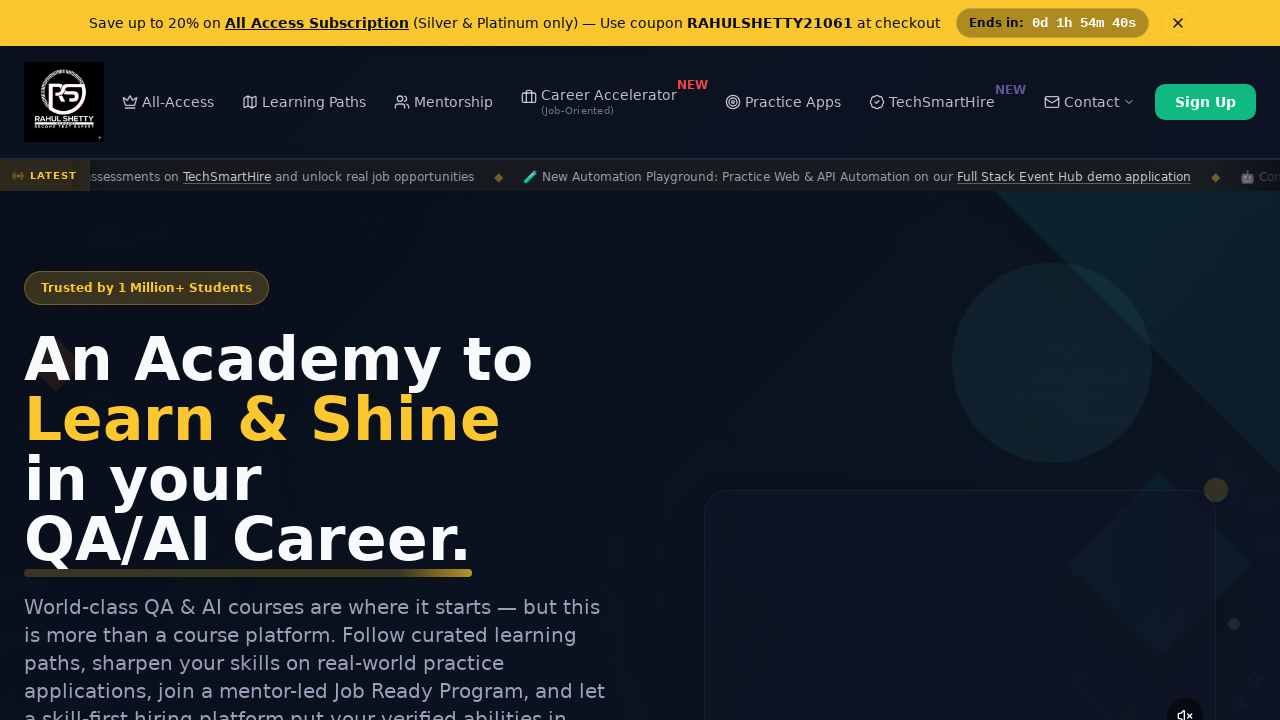